Navigates to a Stepik lesson page, fills in a text area with code, and submits the answer

Starting URL: https://stepik.org/lesson/25969/step/12

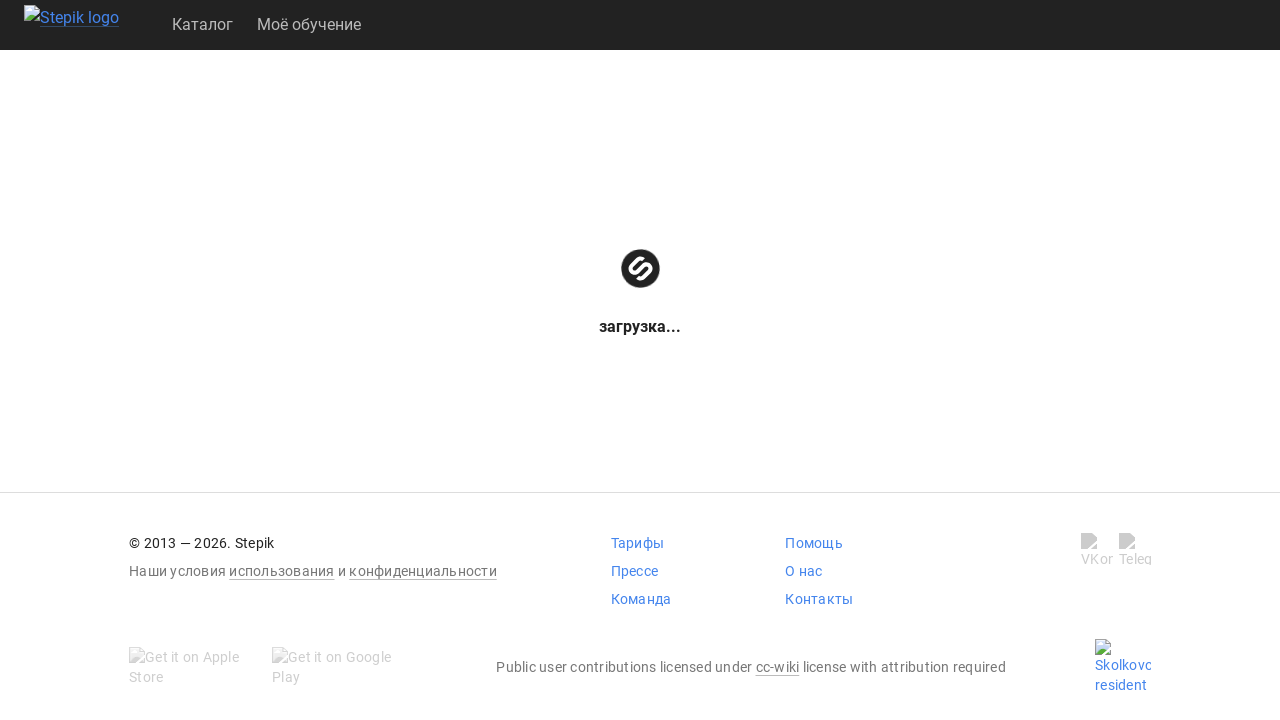

Navigated to Stepik lesson page
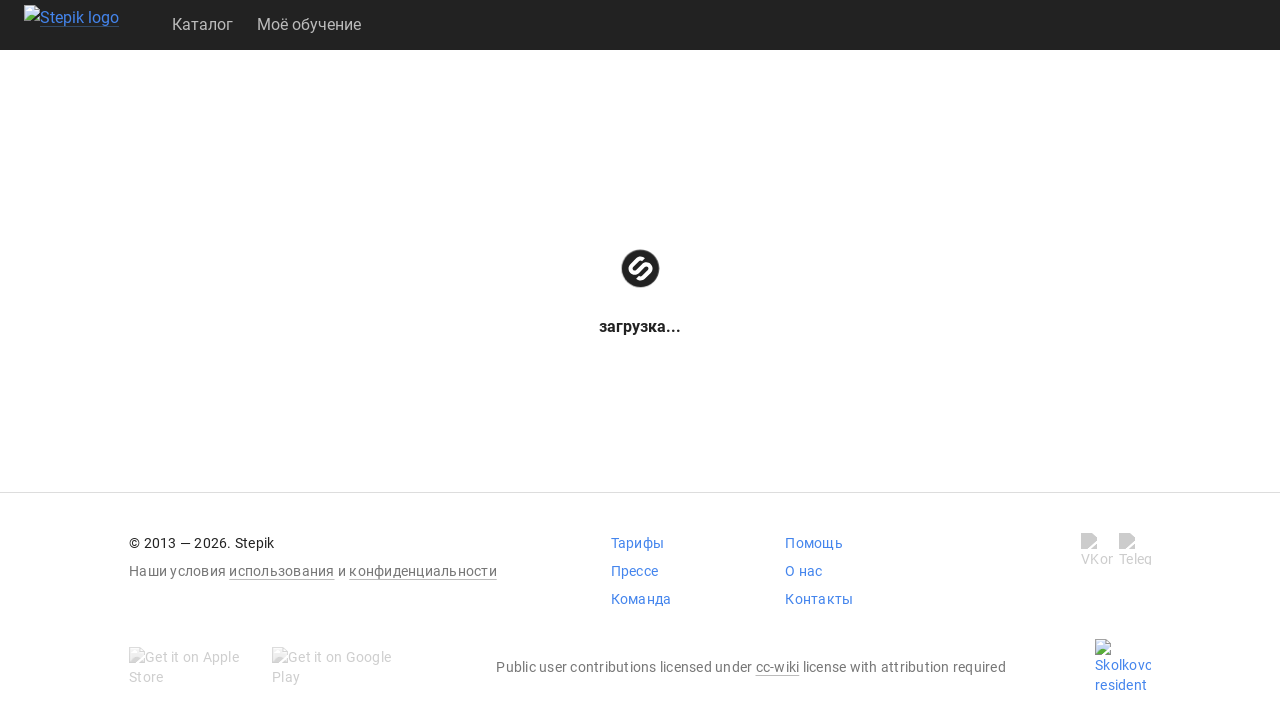

Filled textarea with code 'get()' on .textarea
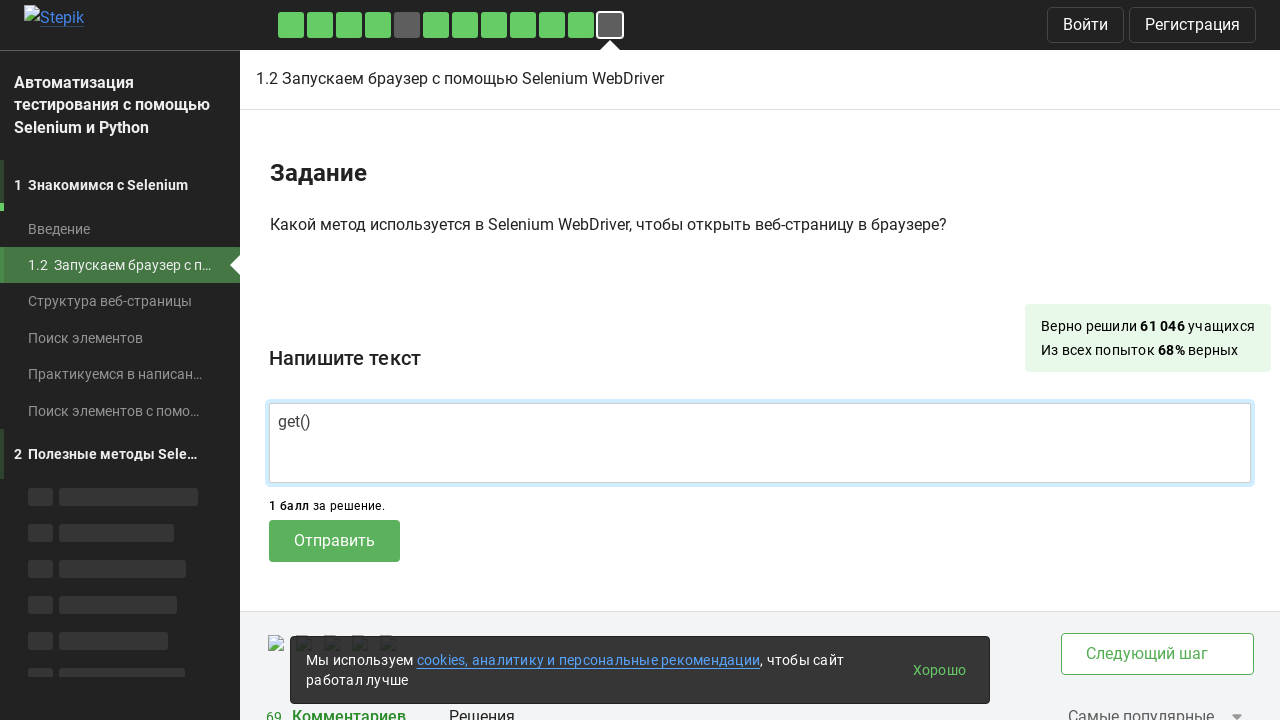

Clicked submit button to submit answer at (334, 541) on .submit-submission
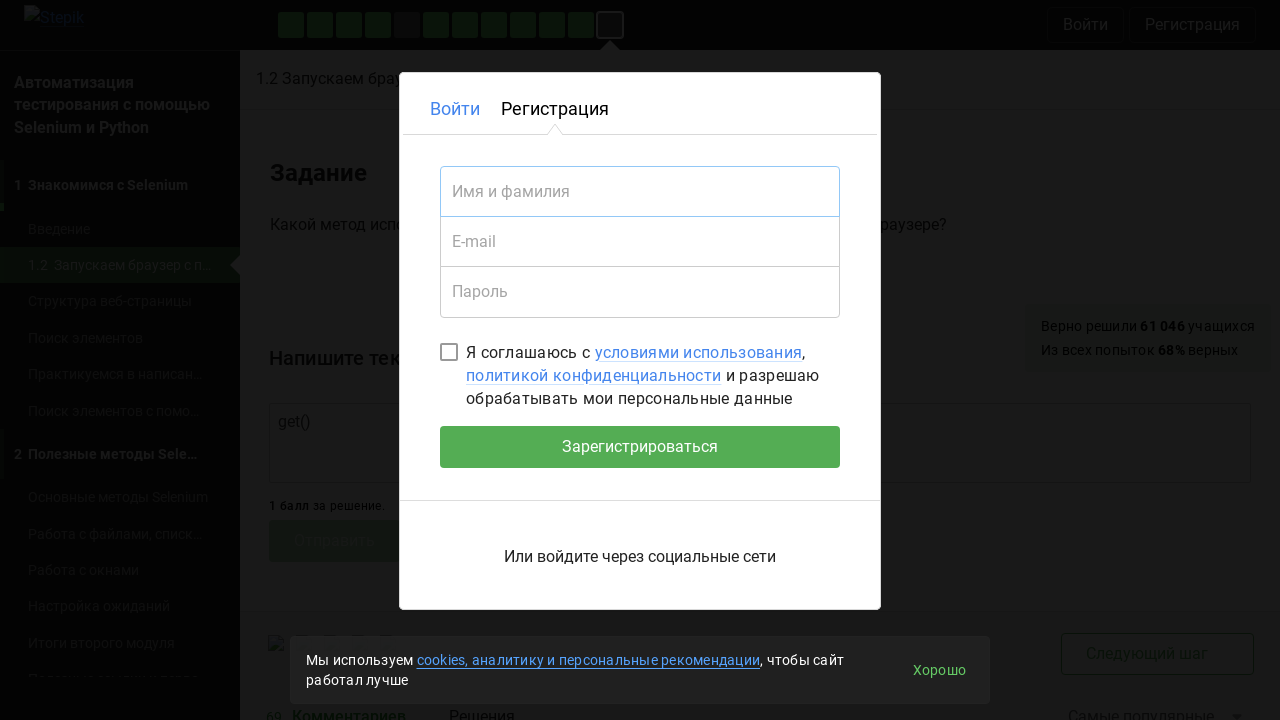

Waited 2 seconds for submission to process
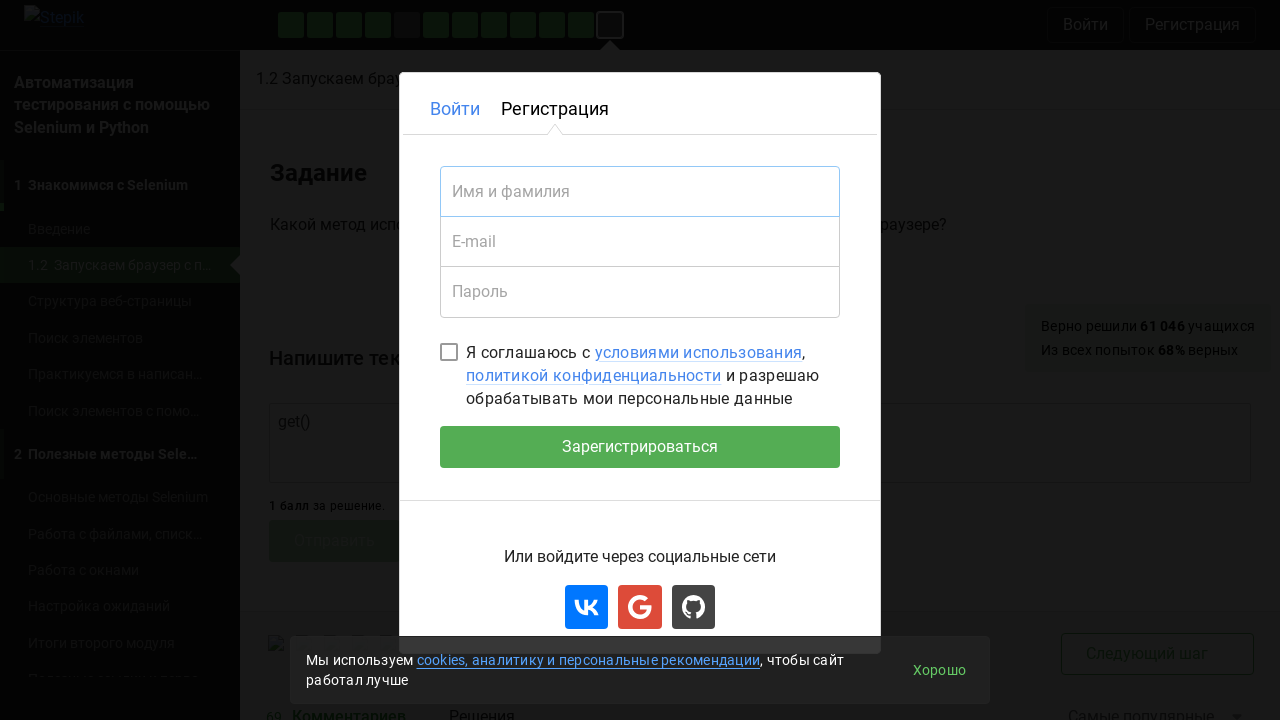

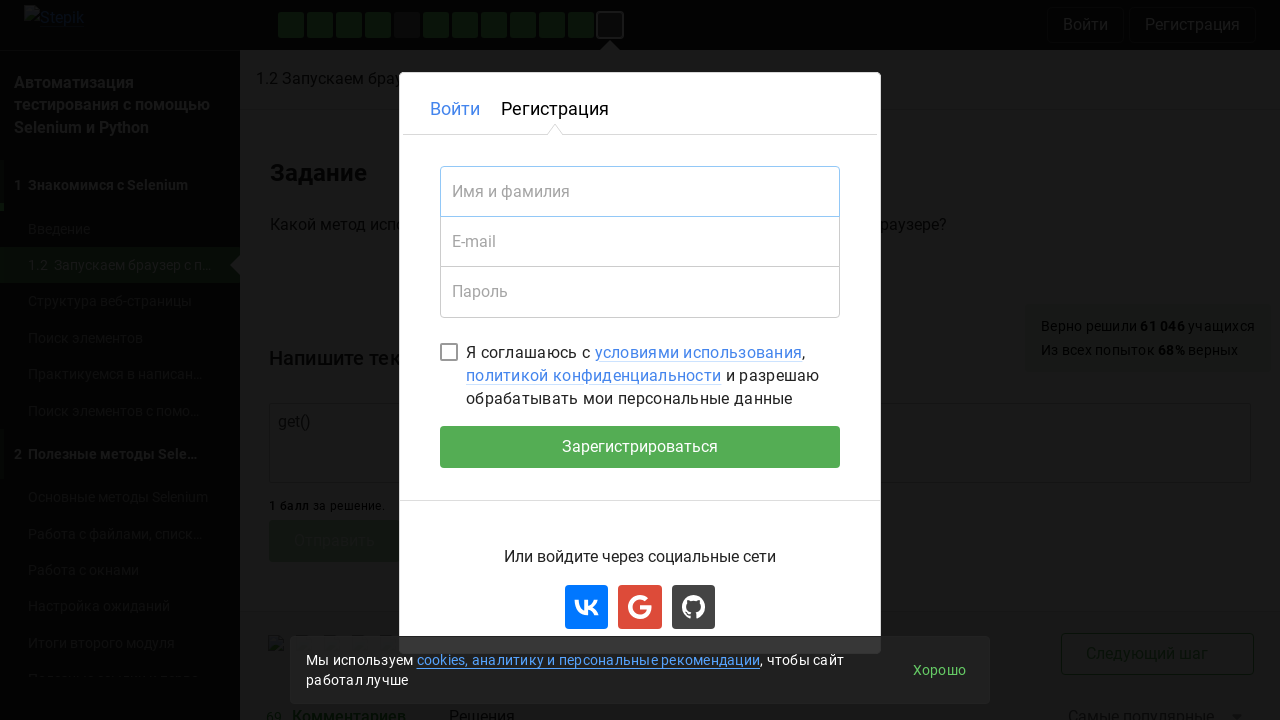